Tests a password generator page by entering a master password and site name, then clicking the generate button to create a password.

Starting URL: http://angel.net/~nic/passwd.current.html

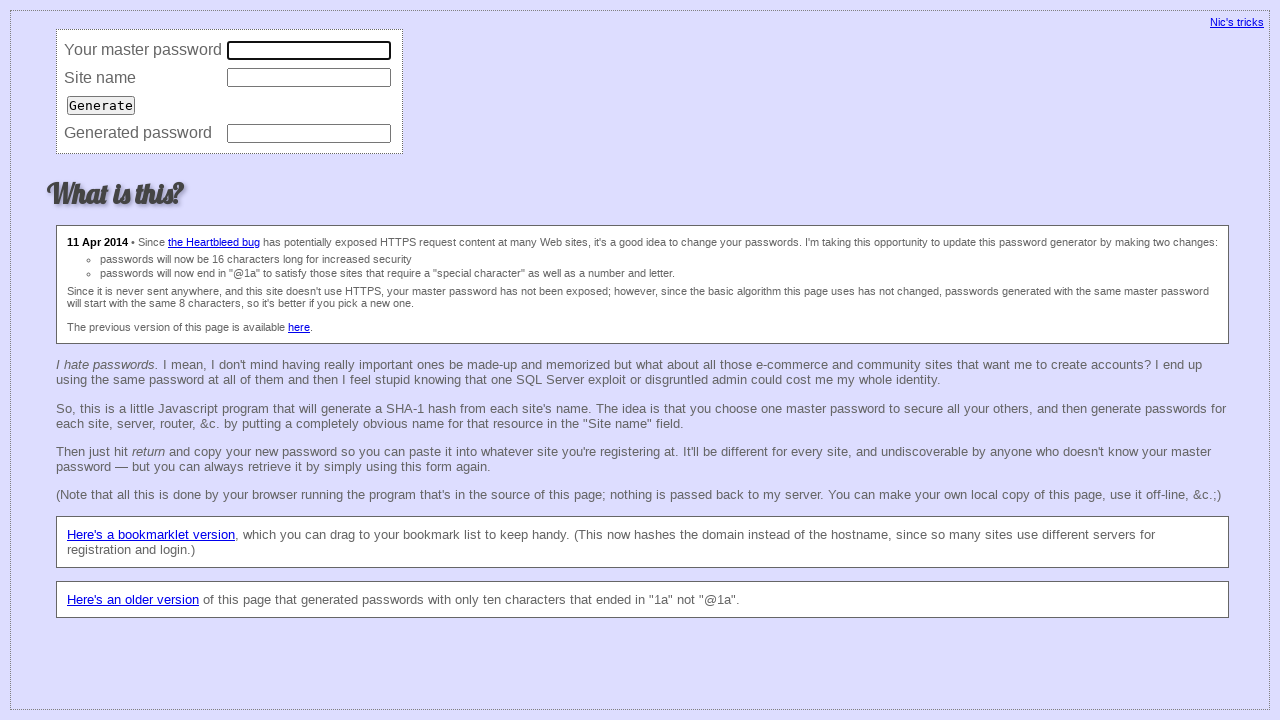

Filled master password field with 'mySecretMaster2024' on input[name='master']
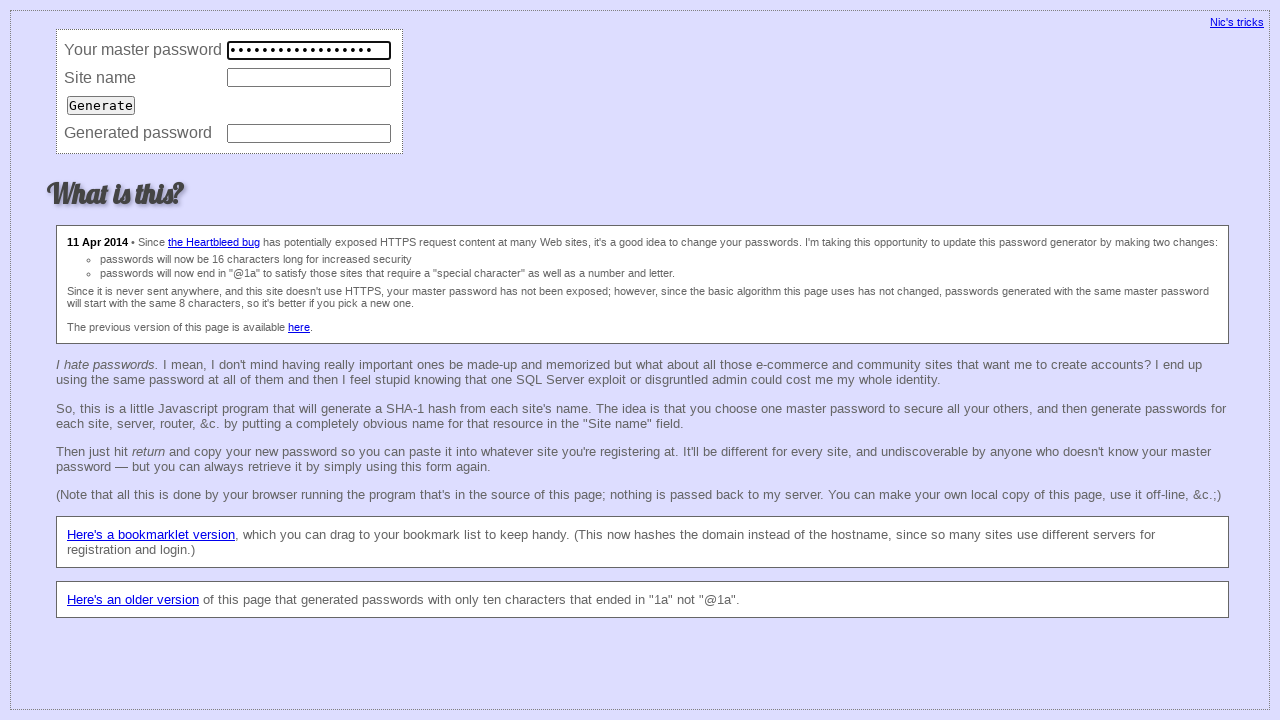

Filled site name field with 'example.com' on input[name='site']
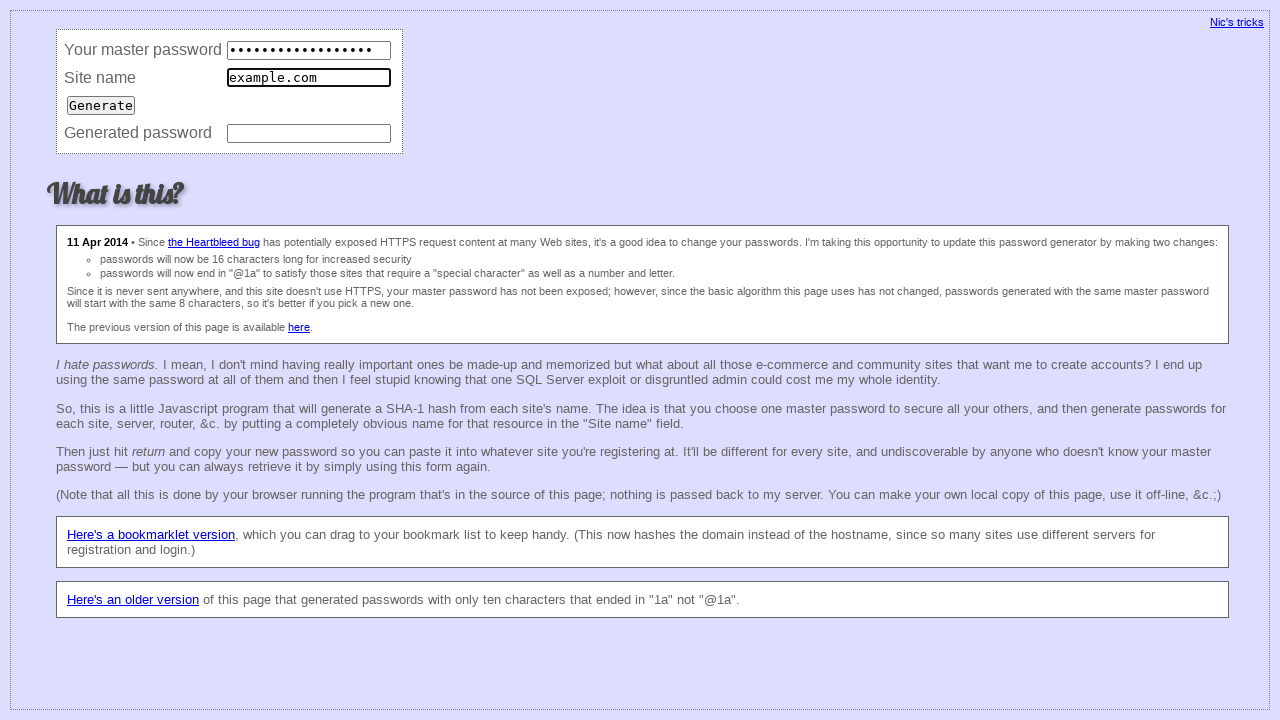

Clicked generate button to create password at (101, 105) on input[type='submit']
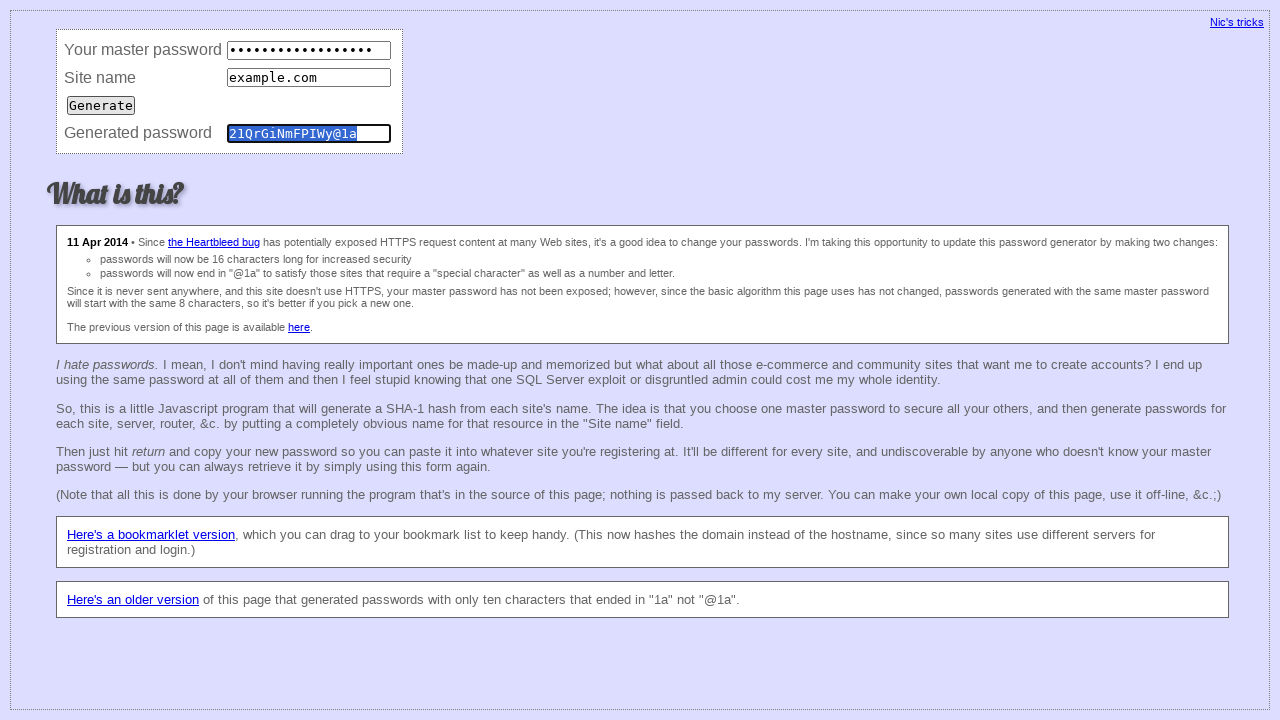

Password field appeared after generation
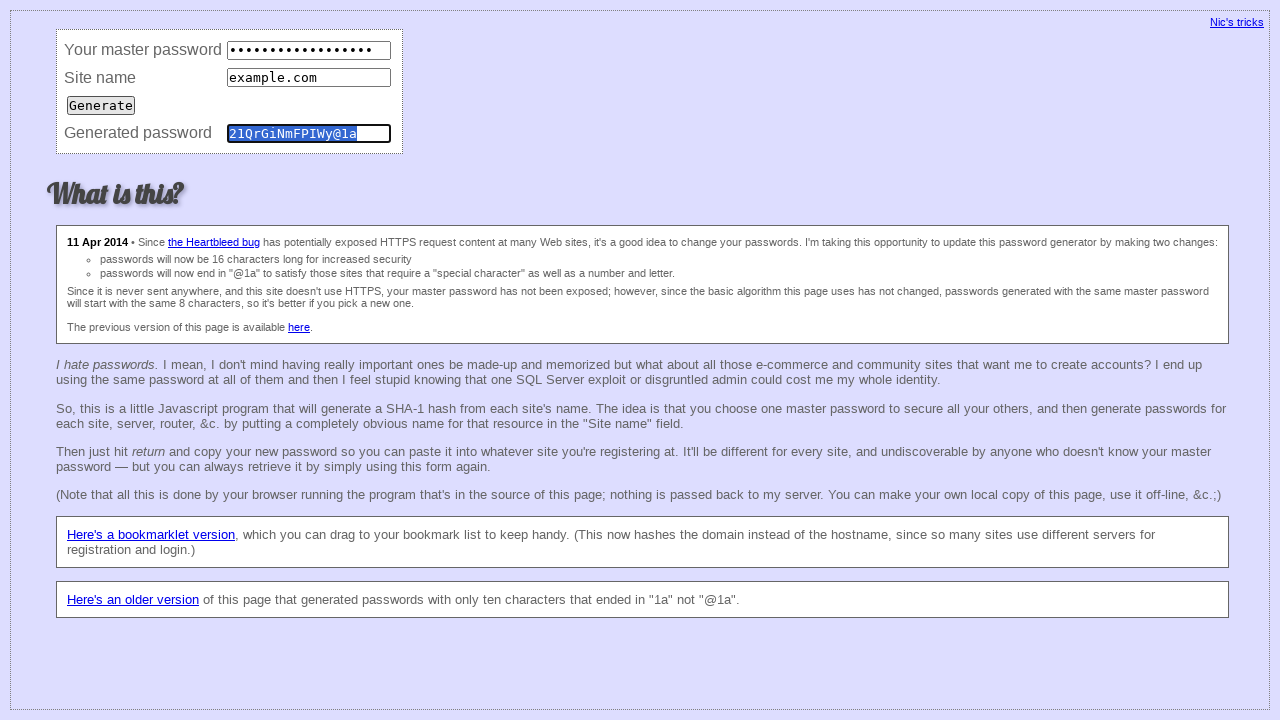

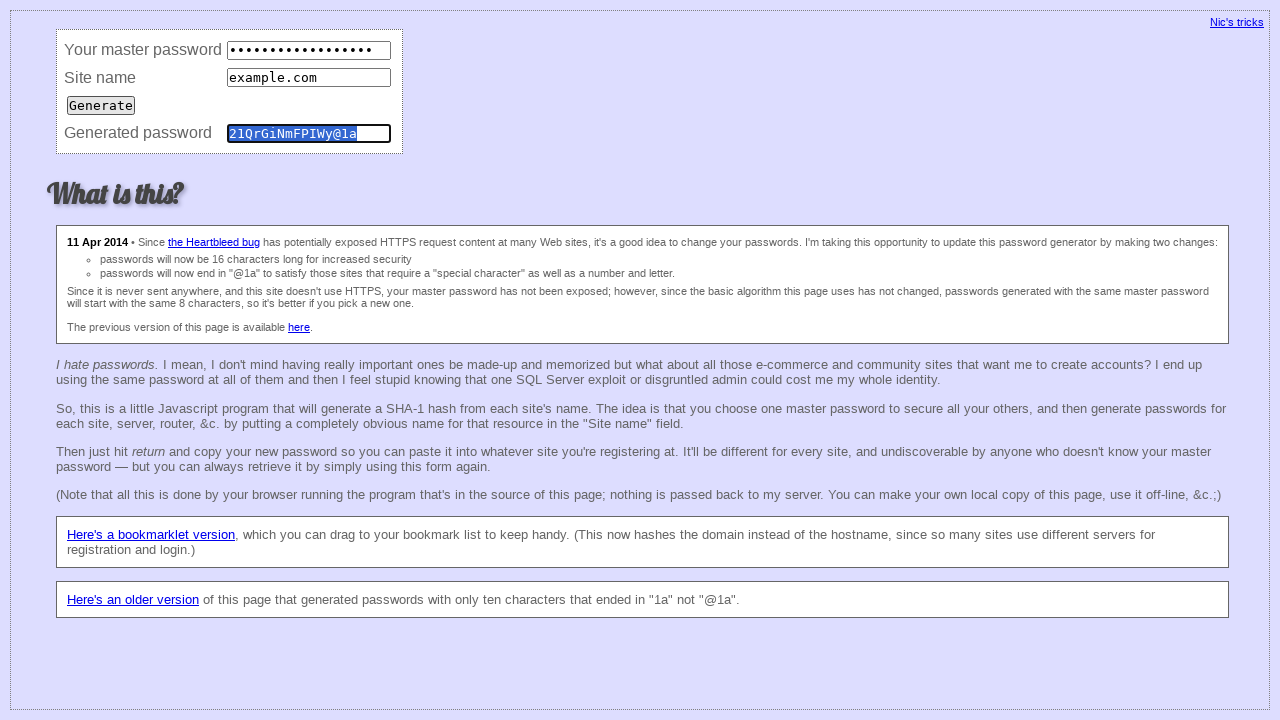